Tests Google signup page help link functionality by opening the help page in a new window, verifying content, and returning to the parent window

Starting URL: https://accounts.google.com/signup

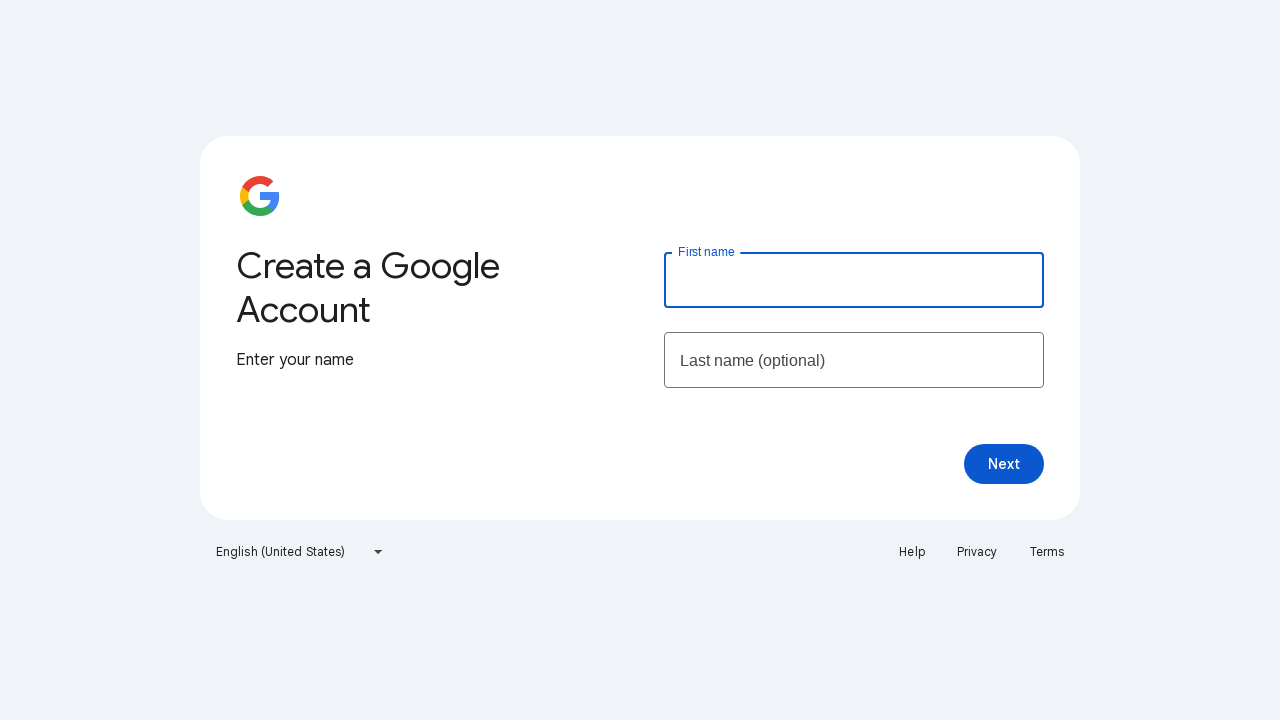

Clicked Help link to open new window at (912, 552) on a:text('Help')
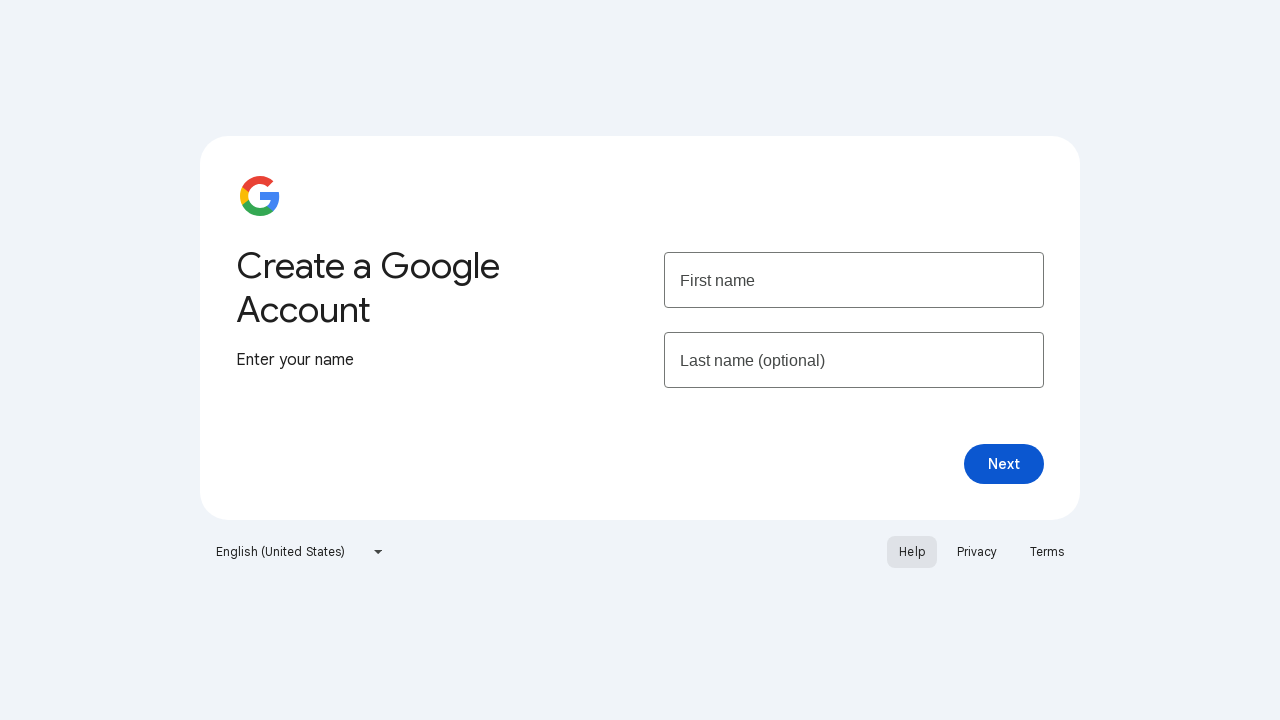

New help page opened and captured
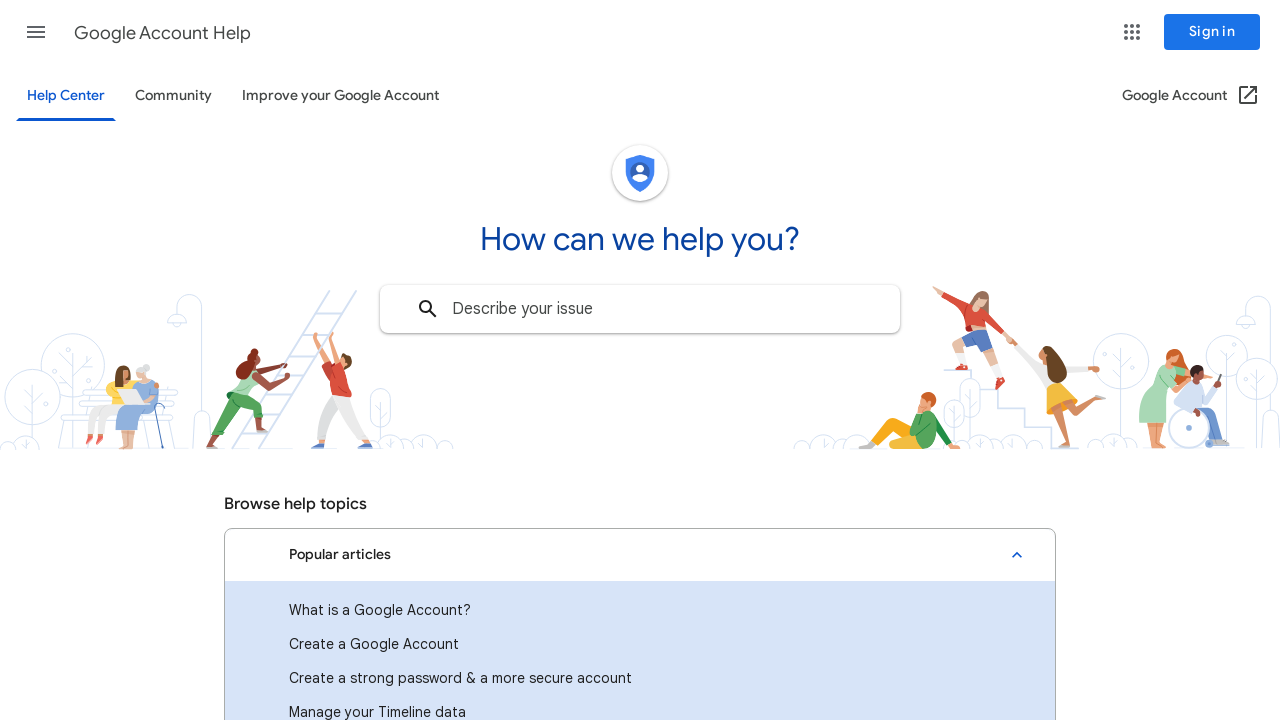

Help page heading 'How can we help you?' verified
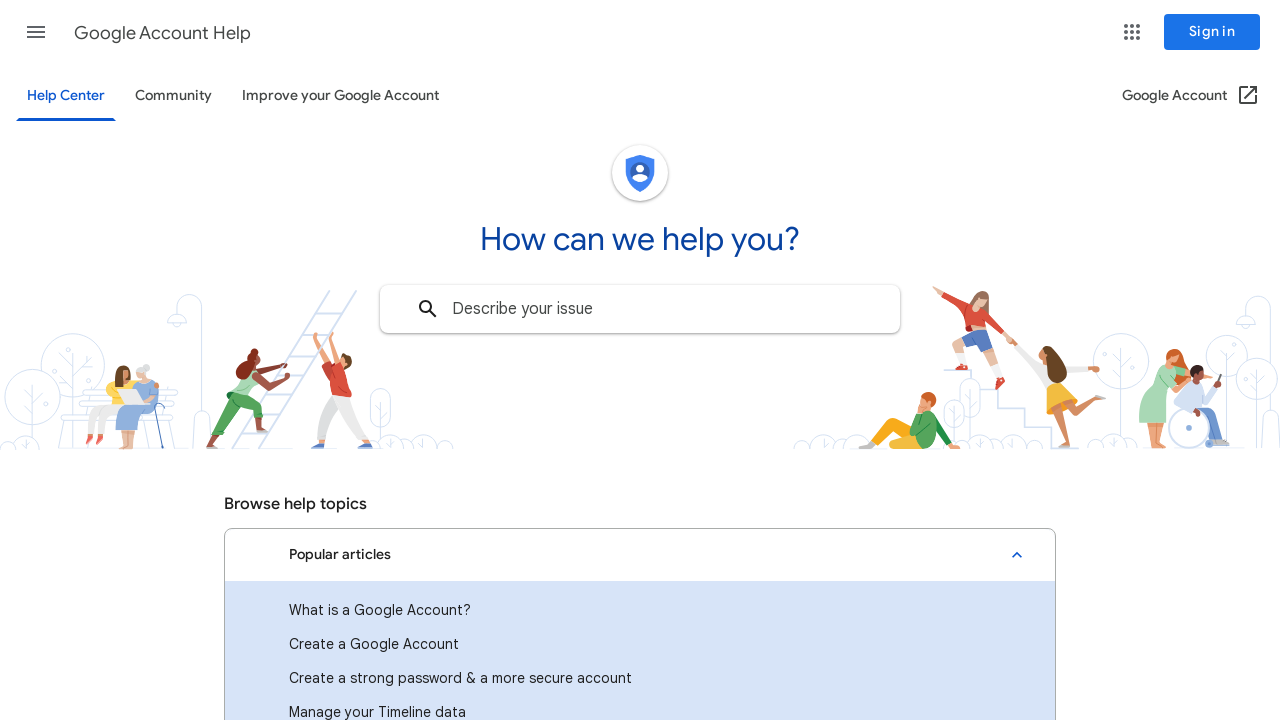

Closed help page
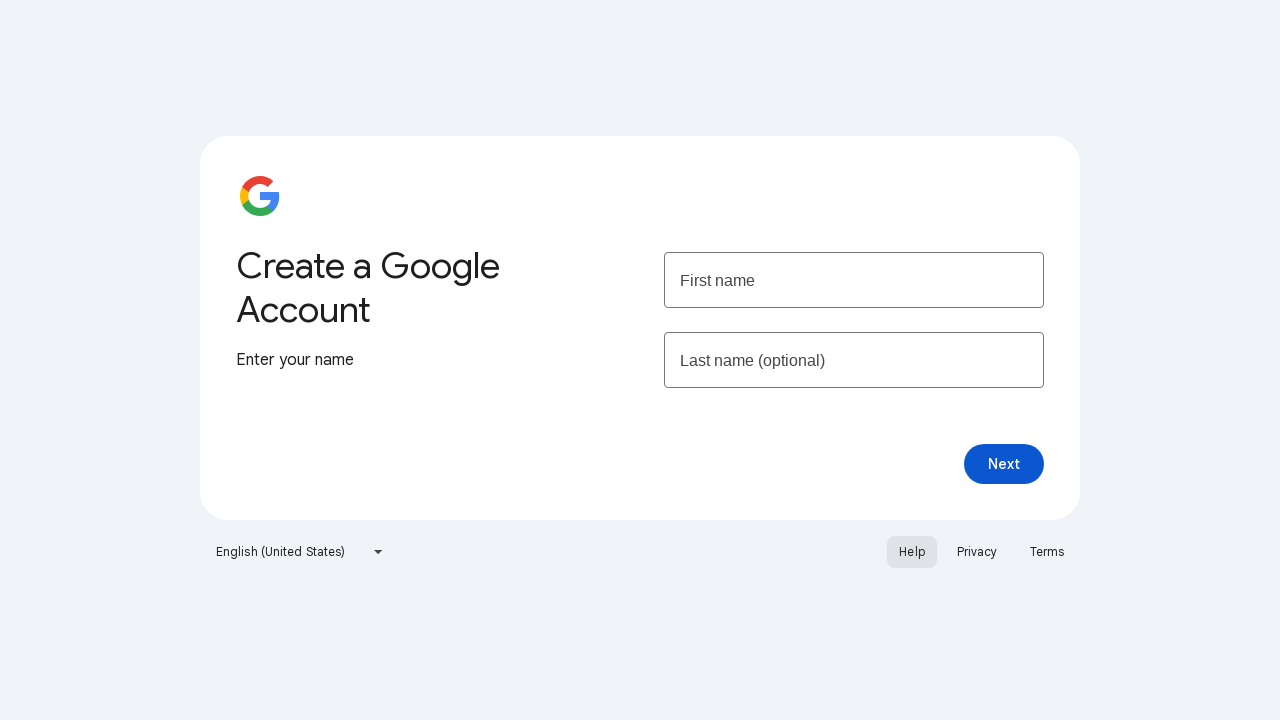

Verified original signup page is active after help page closed
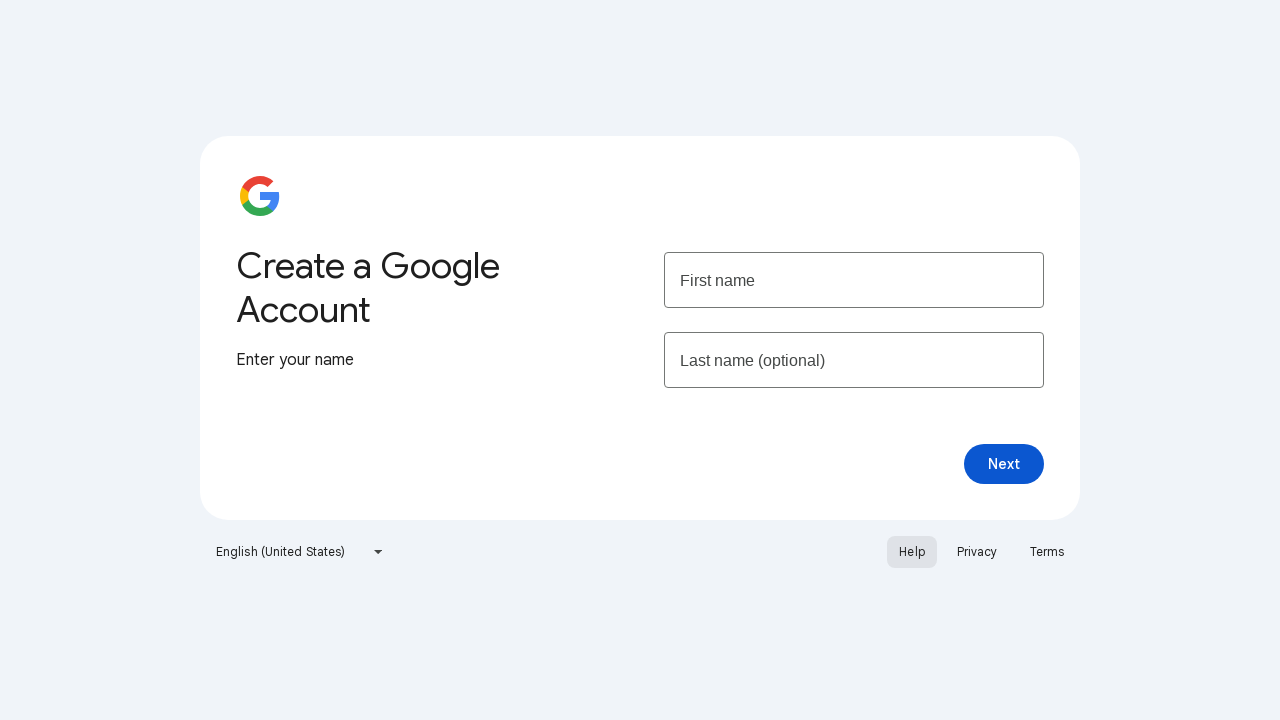

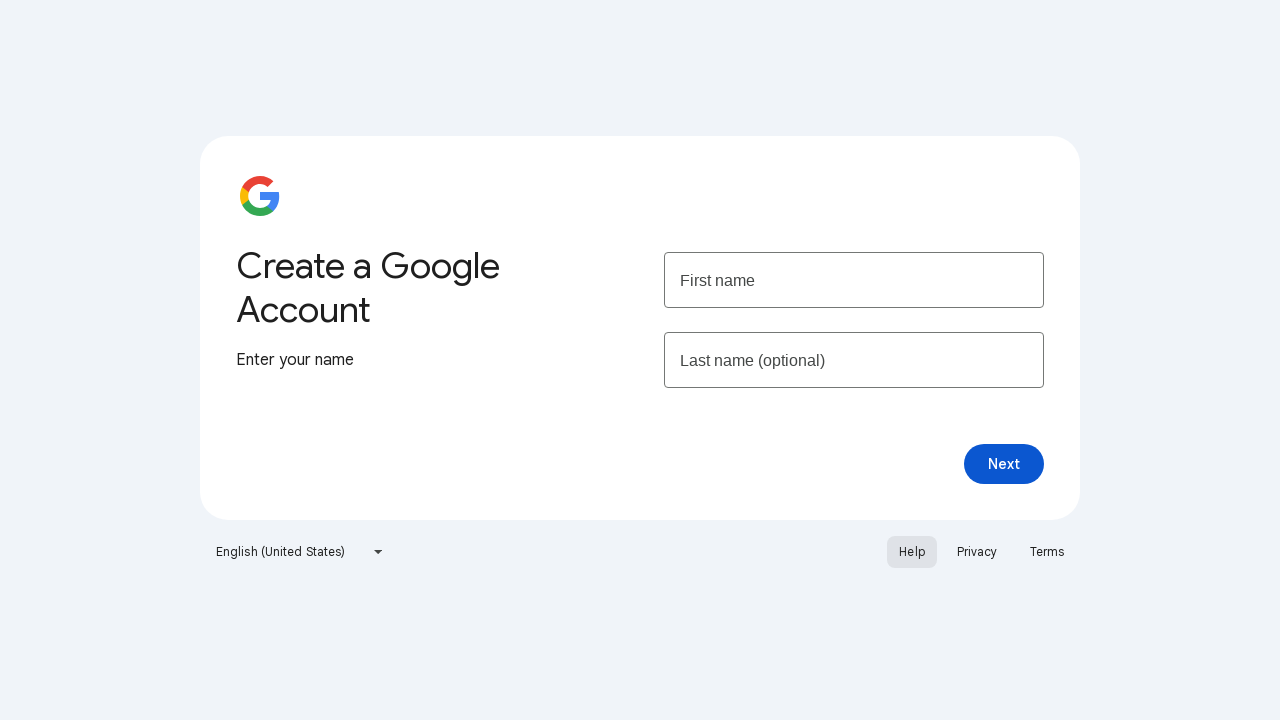